Tests the text box form on DemoQA by filling in an email address and clicking the submit button

Starting URL: https://demoqa.com/text-box

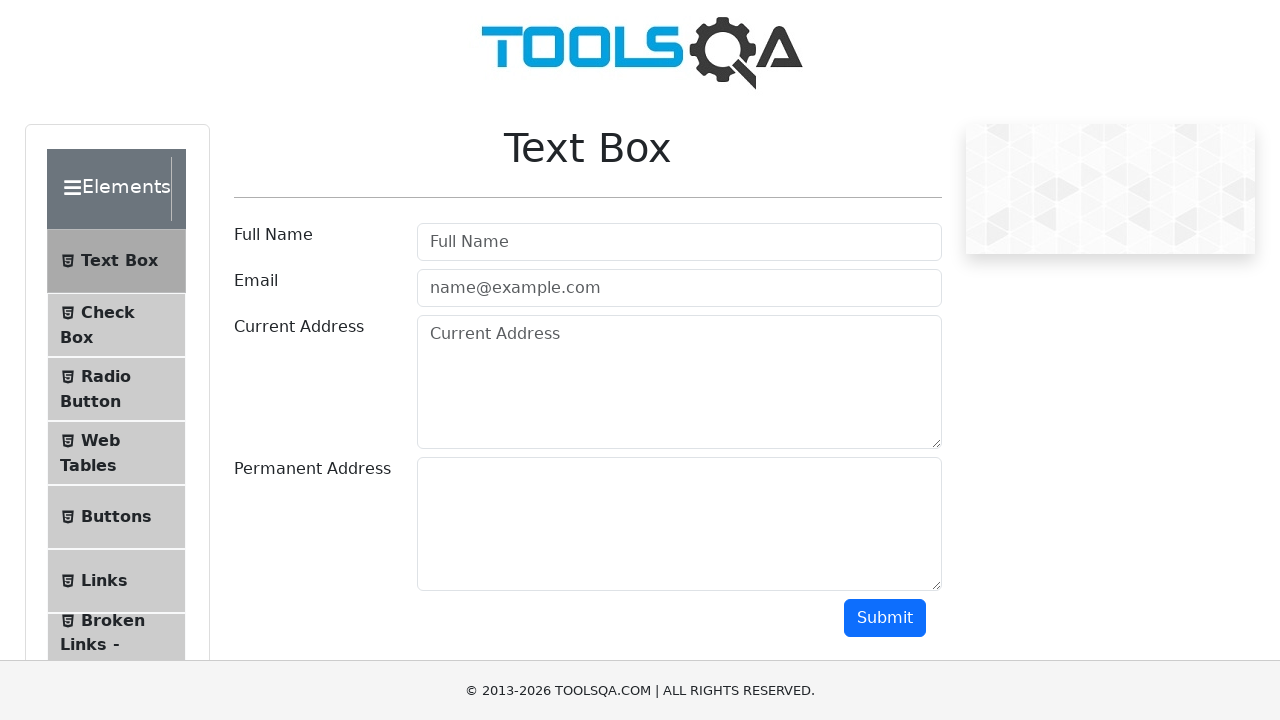

Email input field became visible
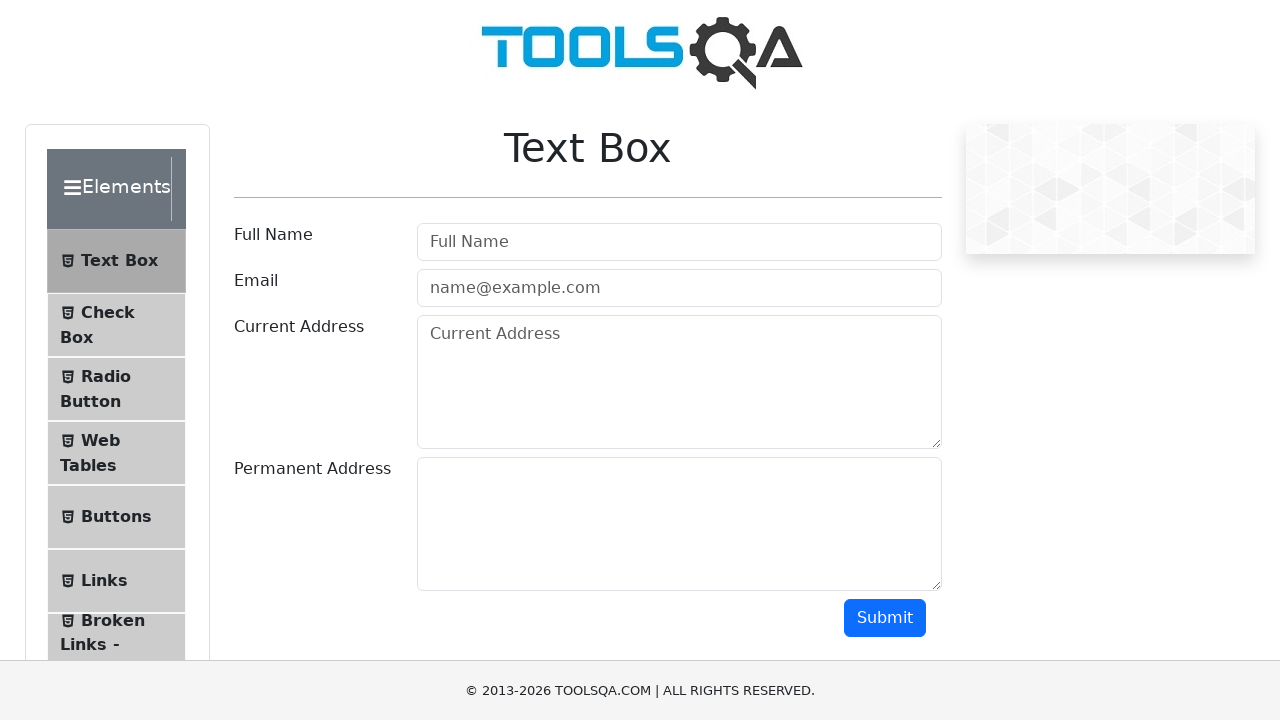

Filled email field with 'testuser847@example.com' on input#userEmail
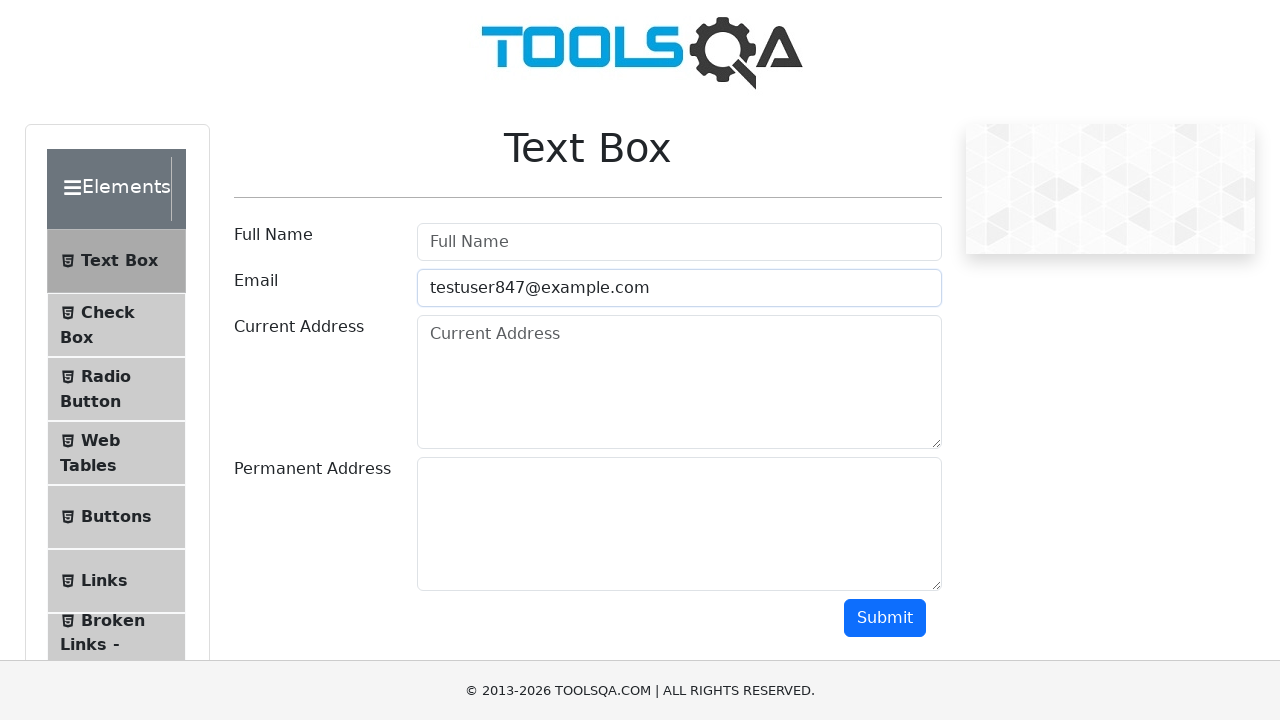

Submit button became visible
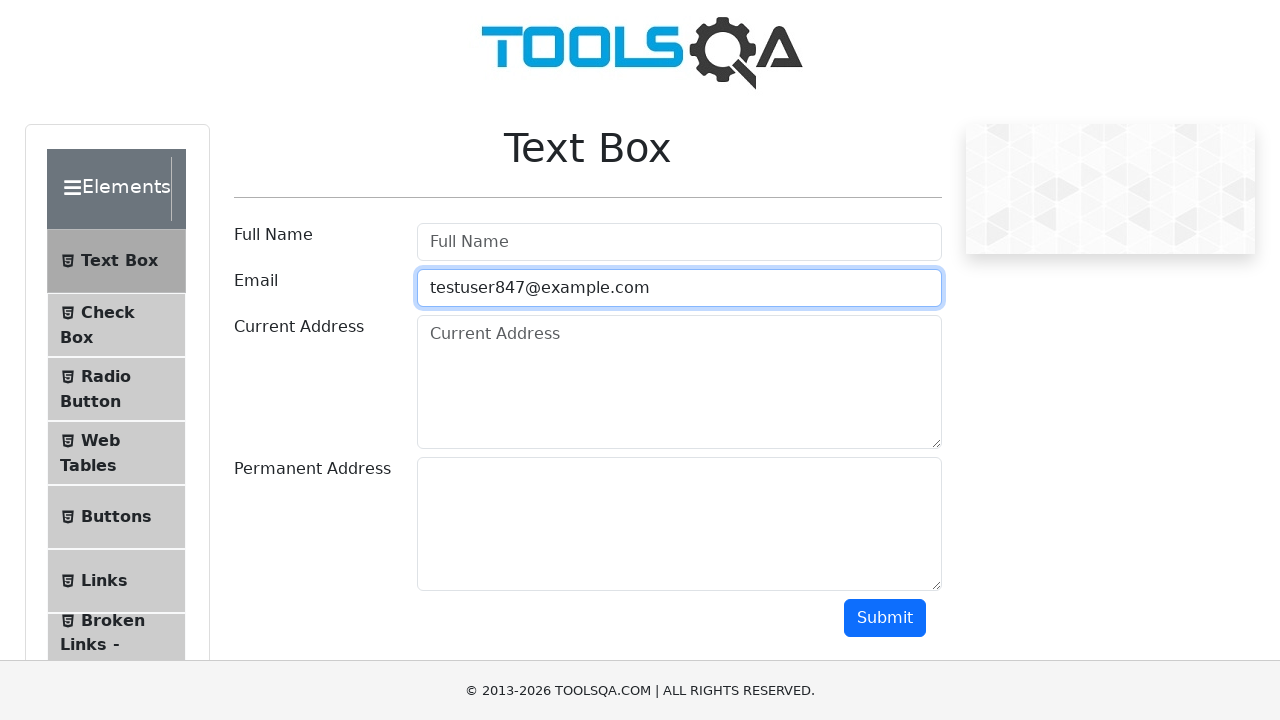

Clicked submit button to submit the form at (885, 618) on button#submit
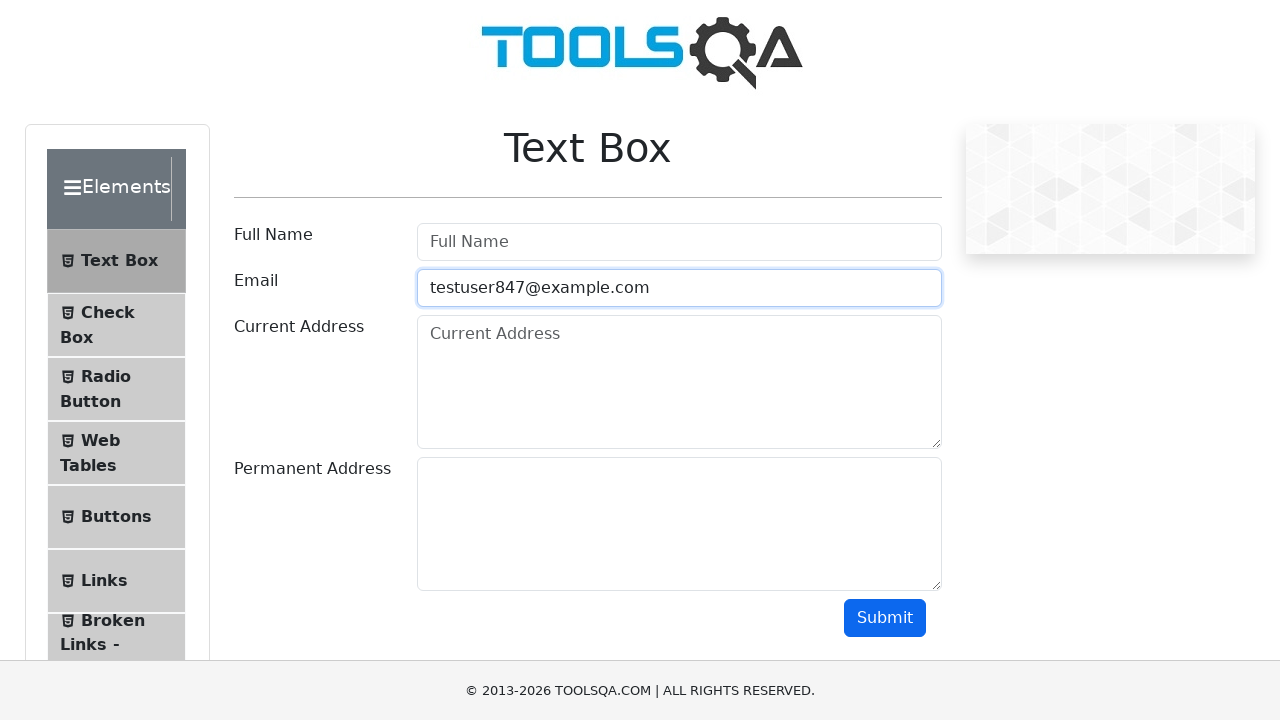

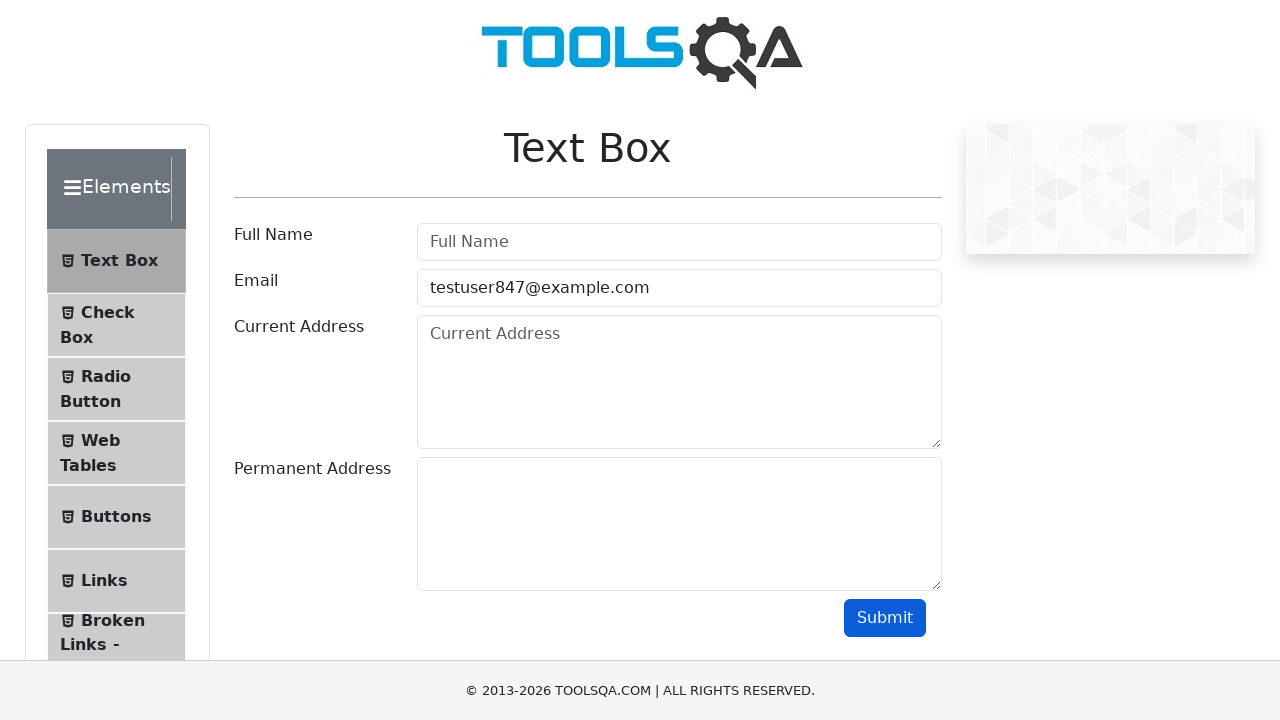